Tests the DemoQA text box form by filling in a full name, submitting the form, and verifying the result is displayed correctly.

Starting URL: https://demoqa.com/text-box

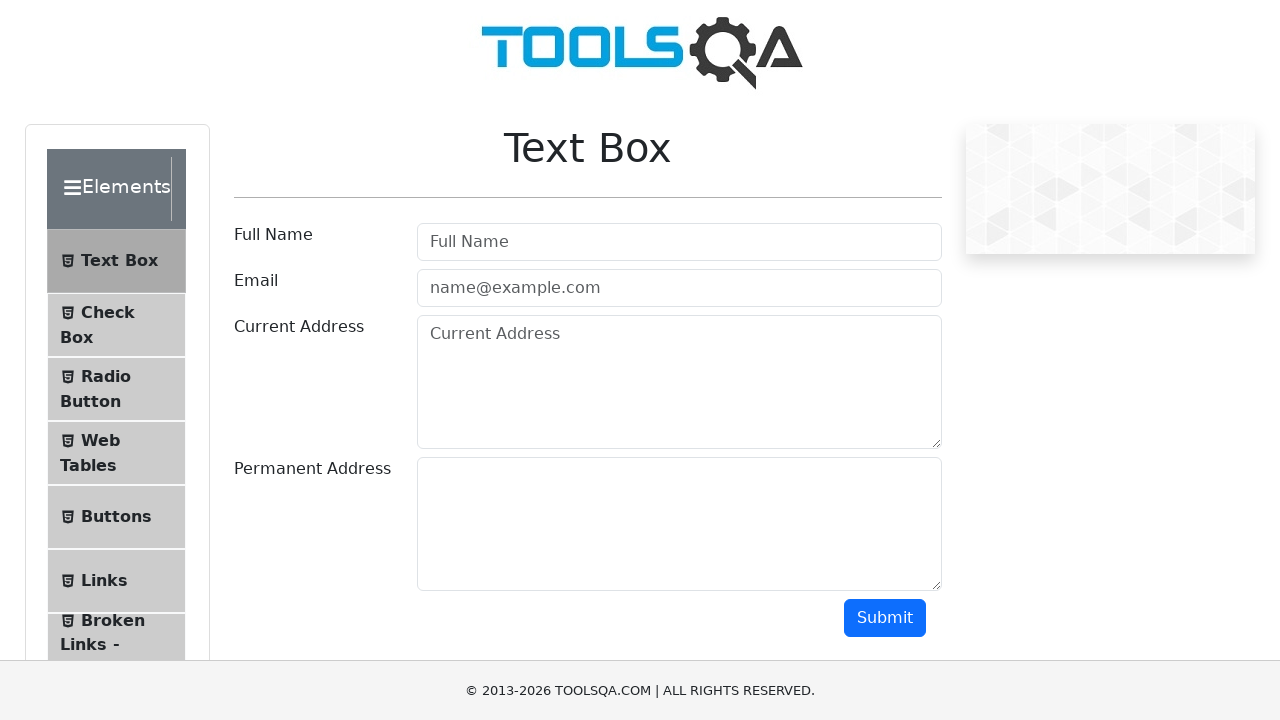

Filled full name field with 'John Anderson' on #userName
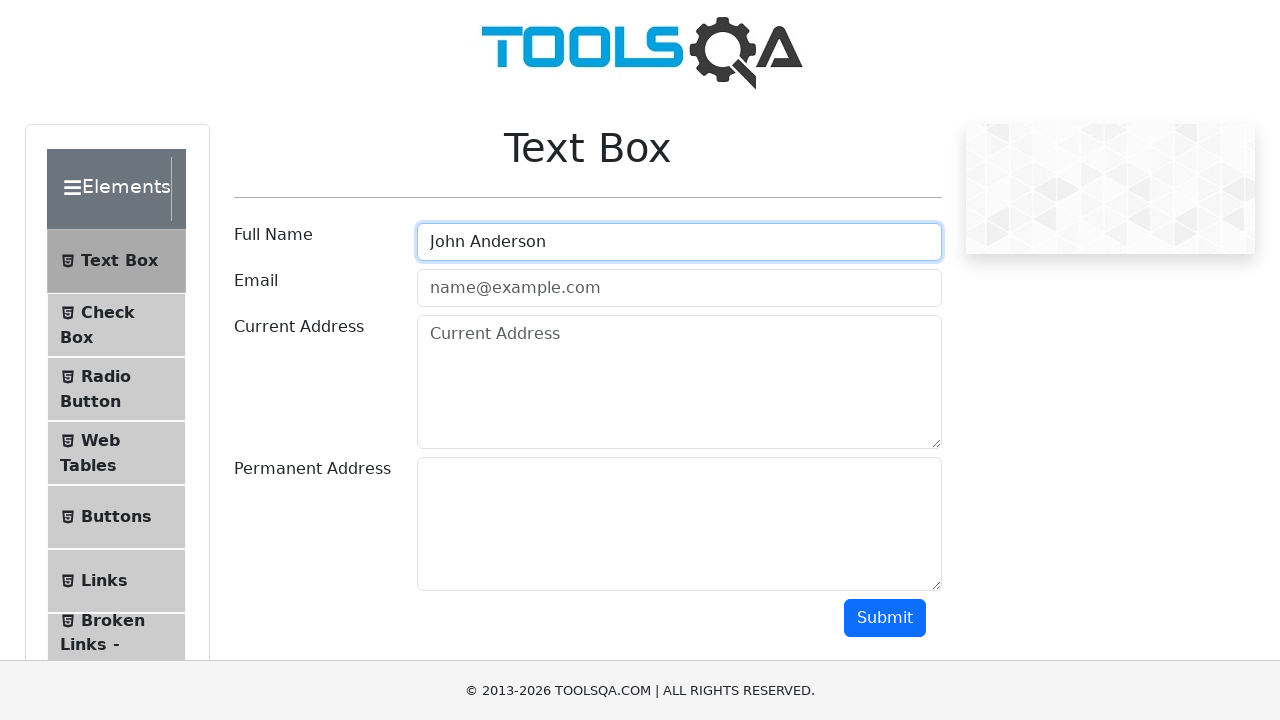

Scrolled submit button into view
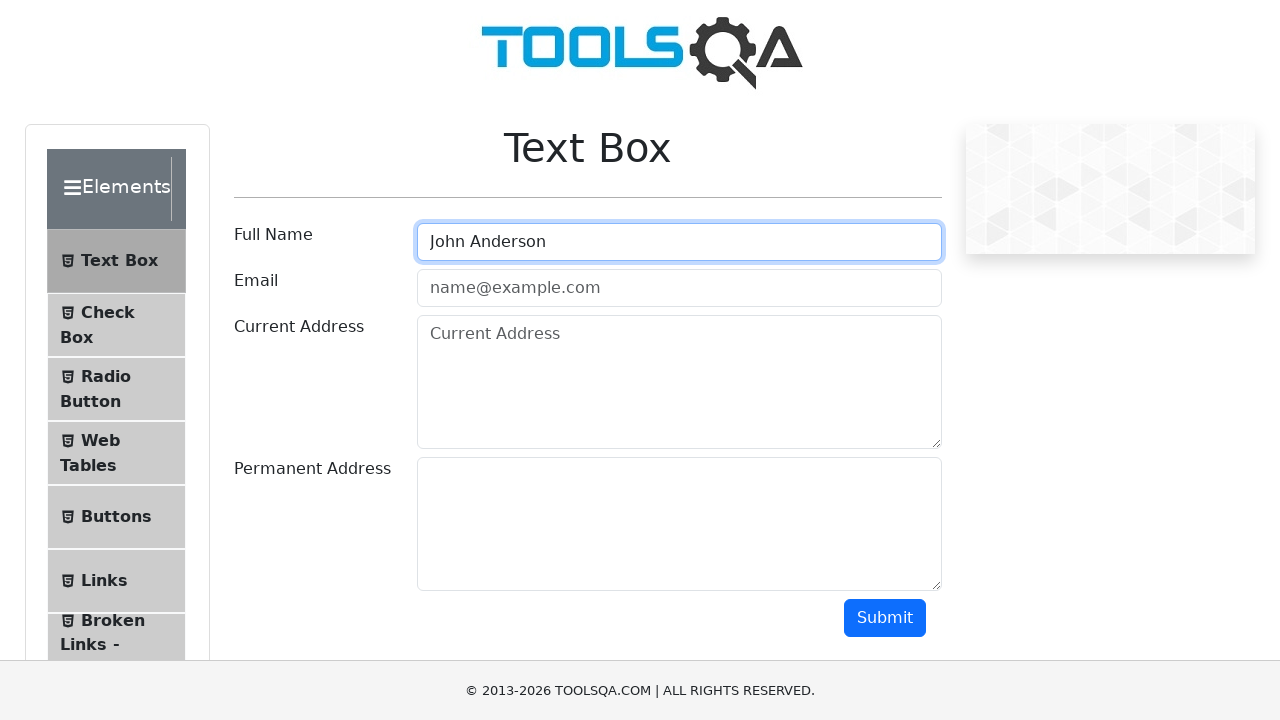

Clicked submit button to submit the form at (885, 618) on #submit
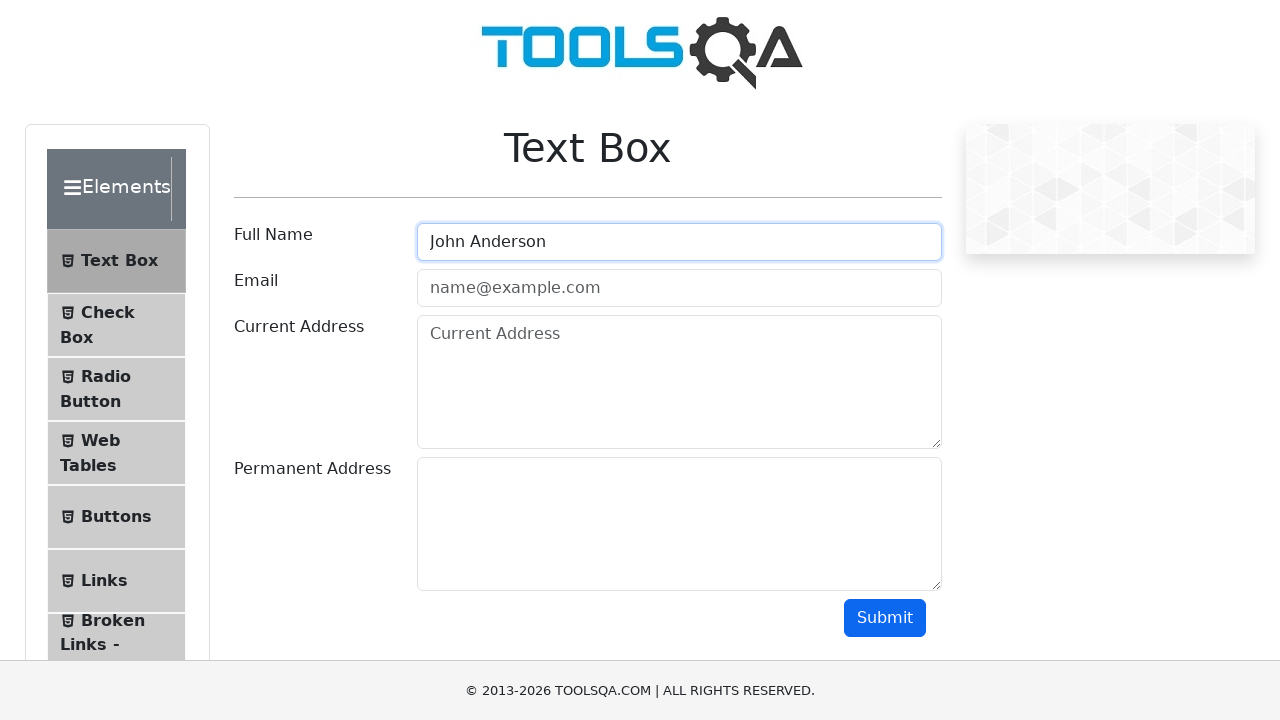

Form submission result displayed with name field visible
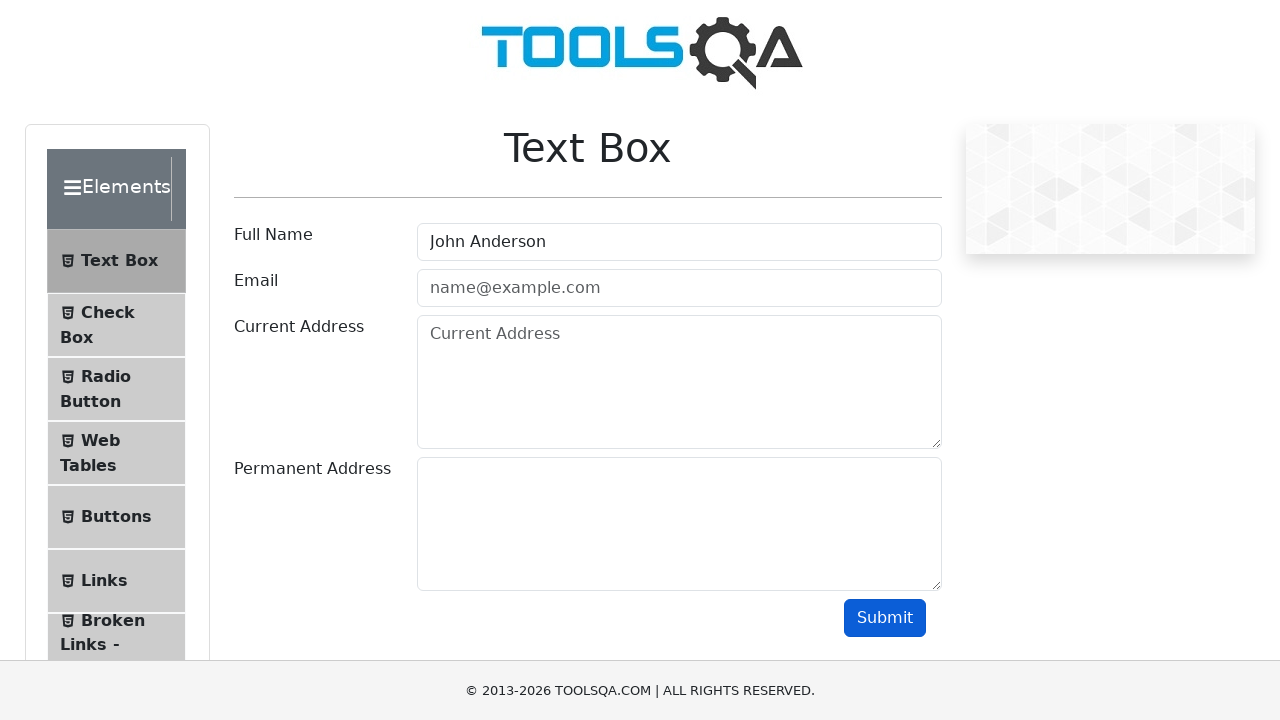

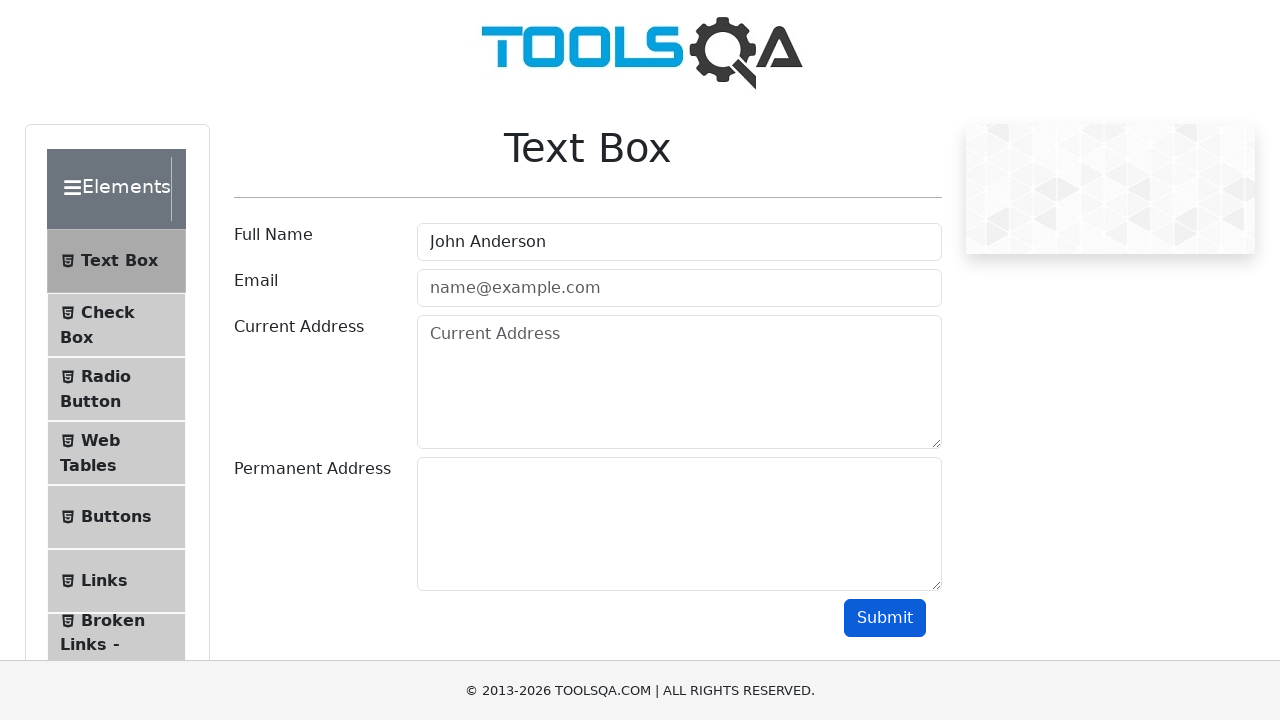